Tests waiting for an element to become visible after clicking a button

Starting URL: https://automationfc.github.io/dynamic-loading/

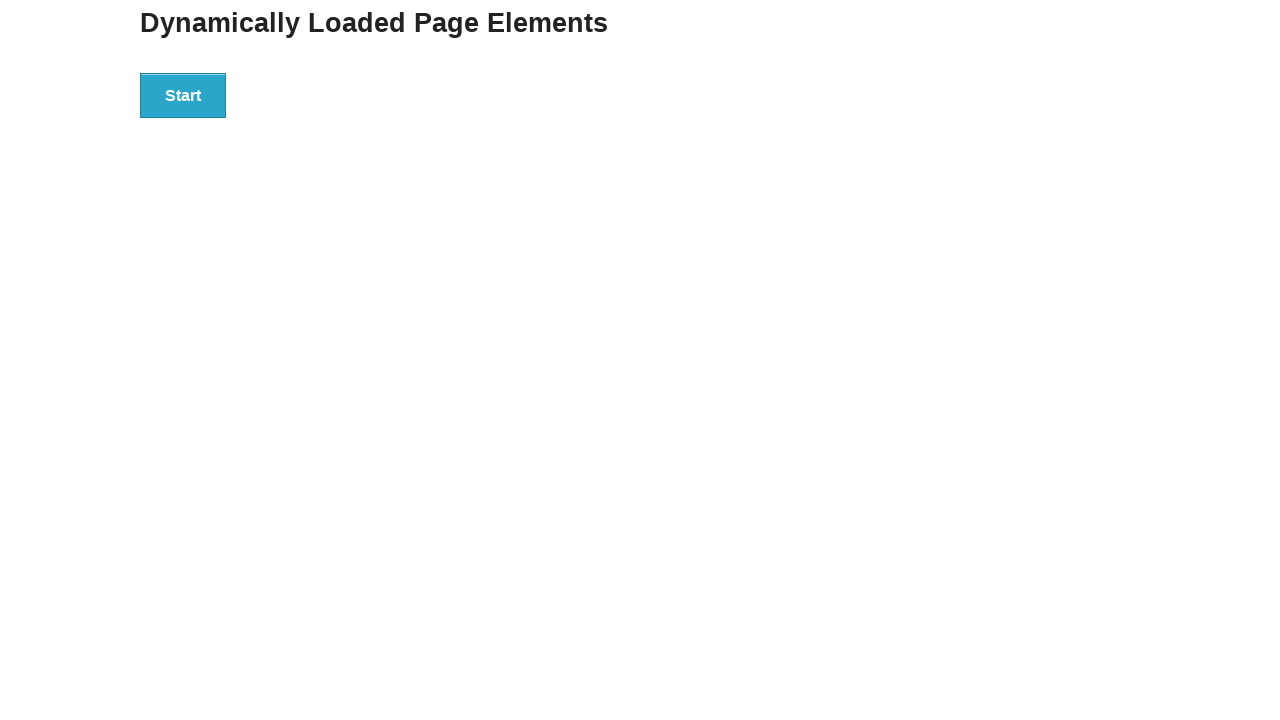

Clicked start button to trigger dynamic loading at (183, 95) on div#start>button
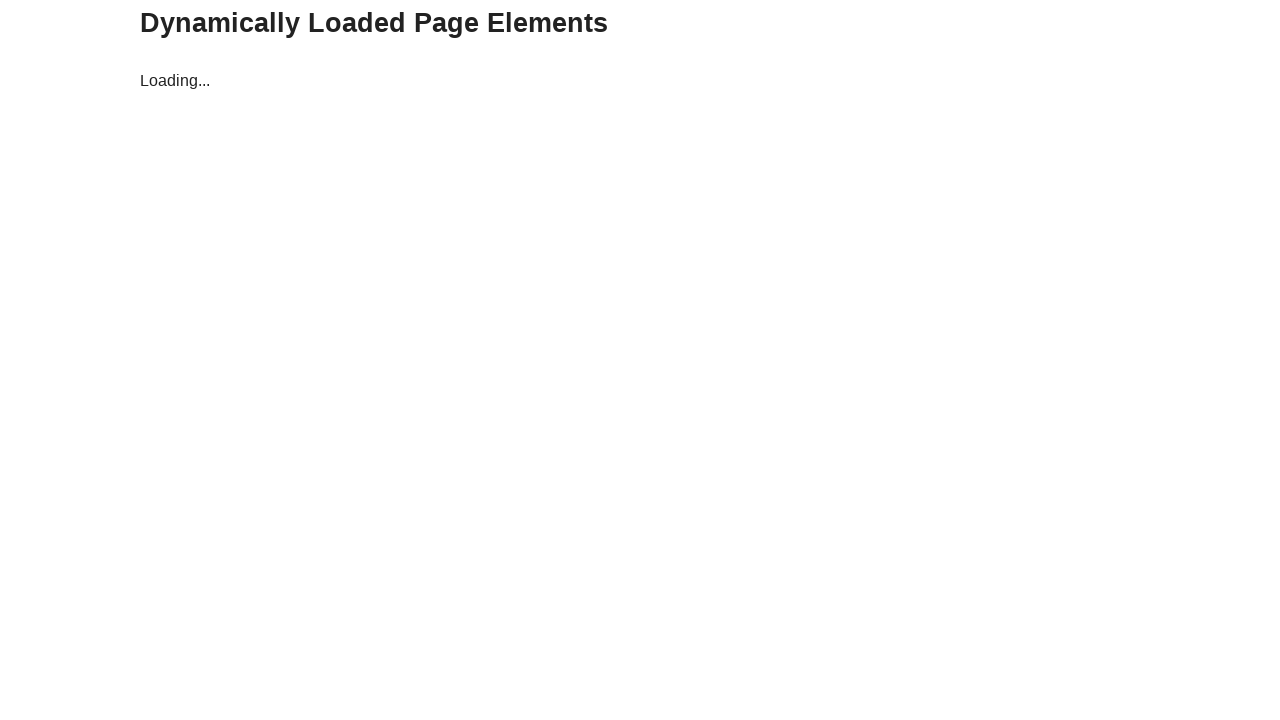

Waited for Hello World text to become visible
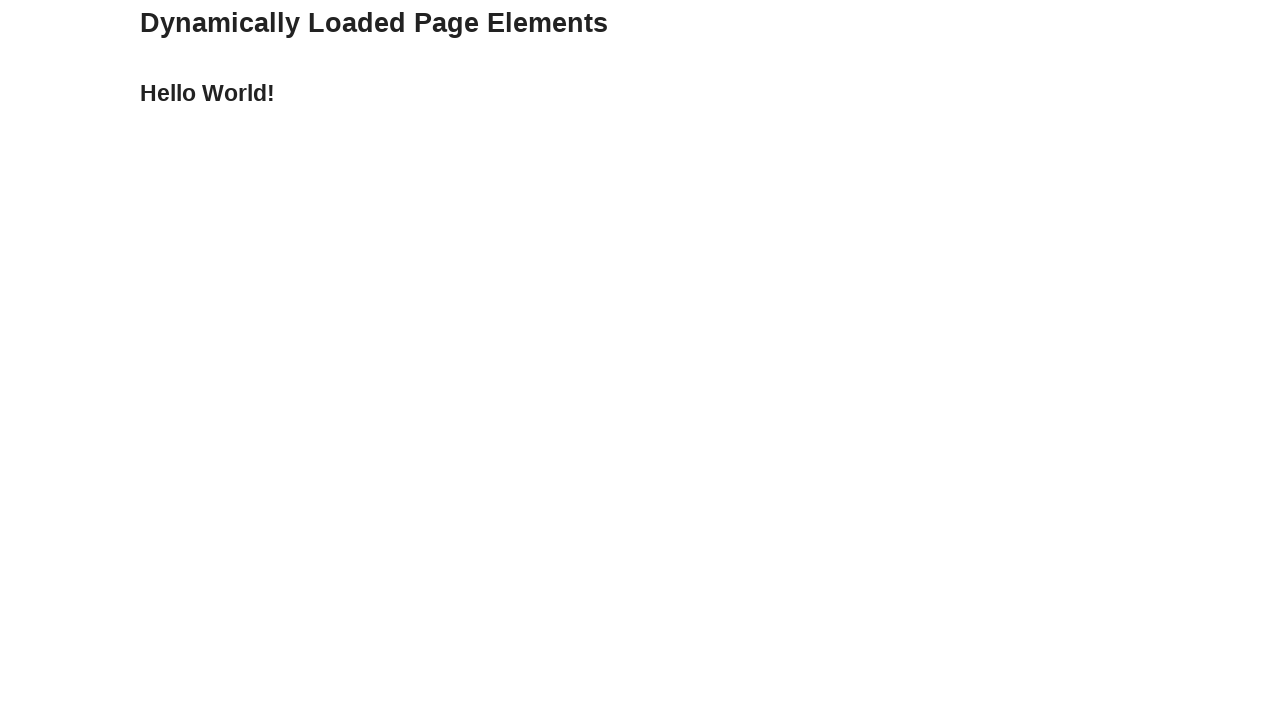

Verified that element contains 'Hello World!' text
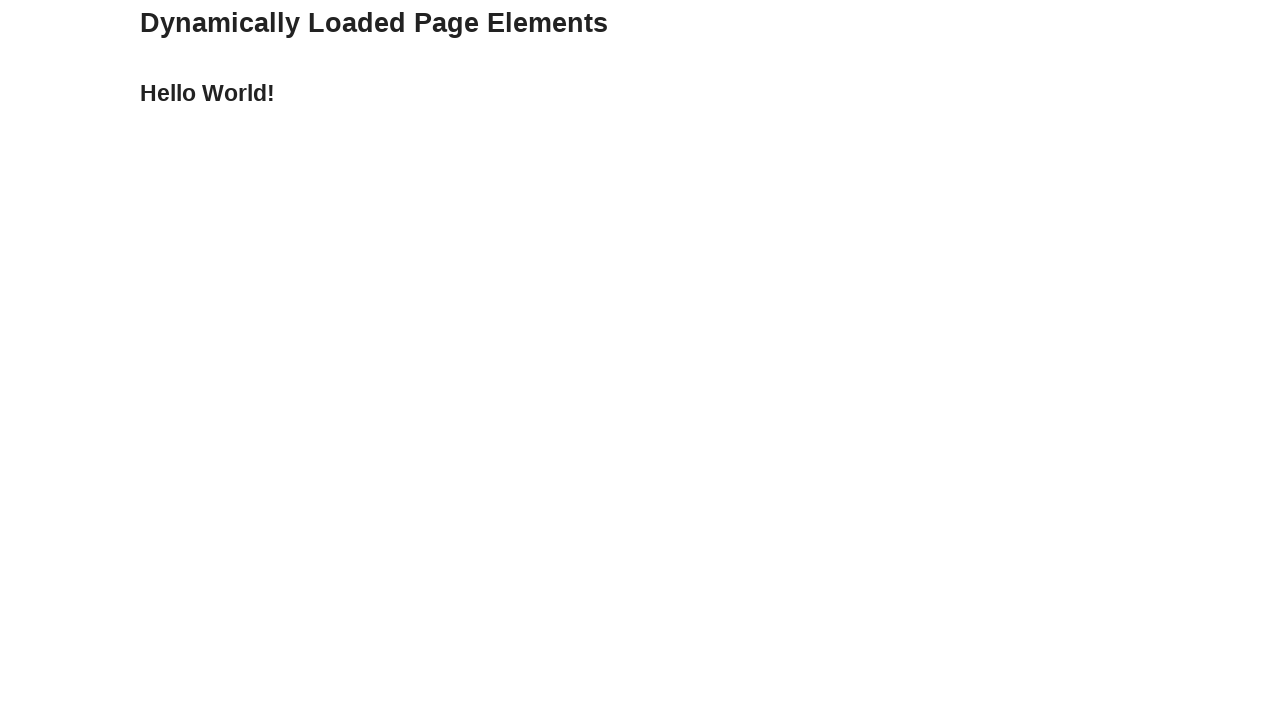

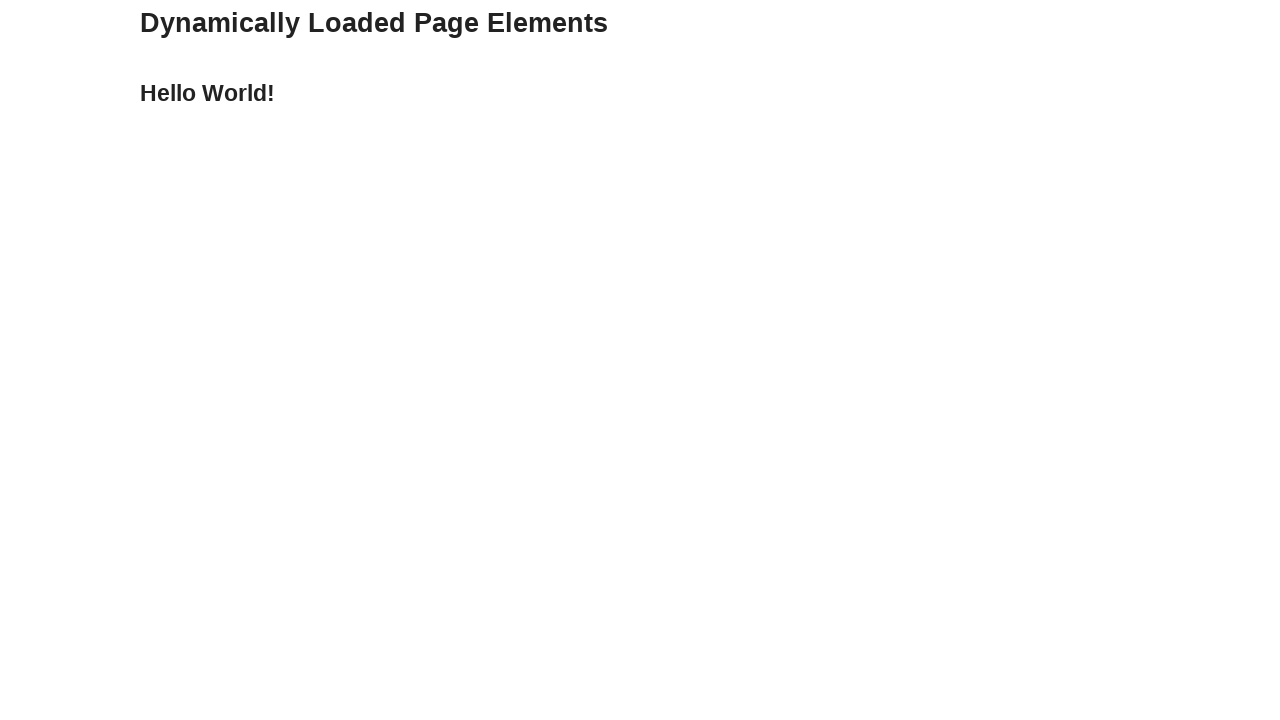